Tests browser window manipulation by resizing the window to a specific dimension and repositioning it on screen

Starting URL: https://www.flipkart.com

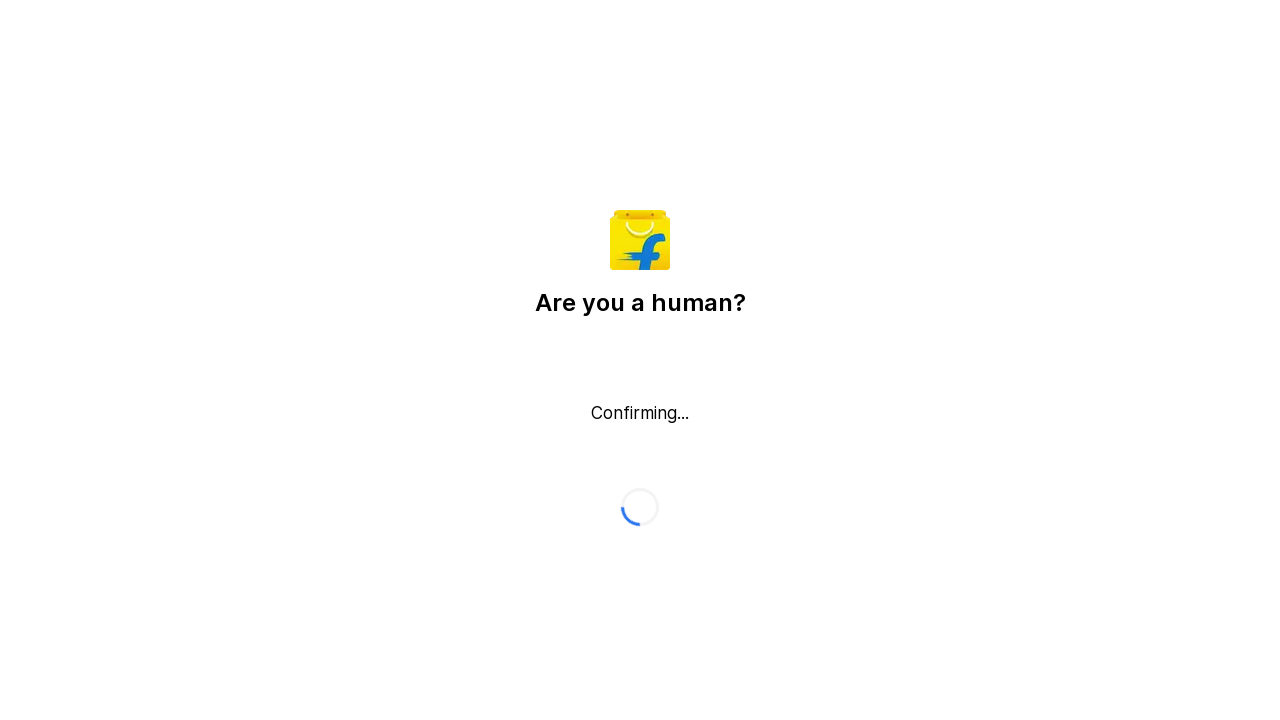

Navigated to https://www.flipkart.com
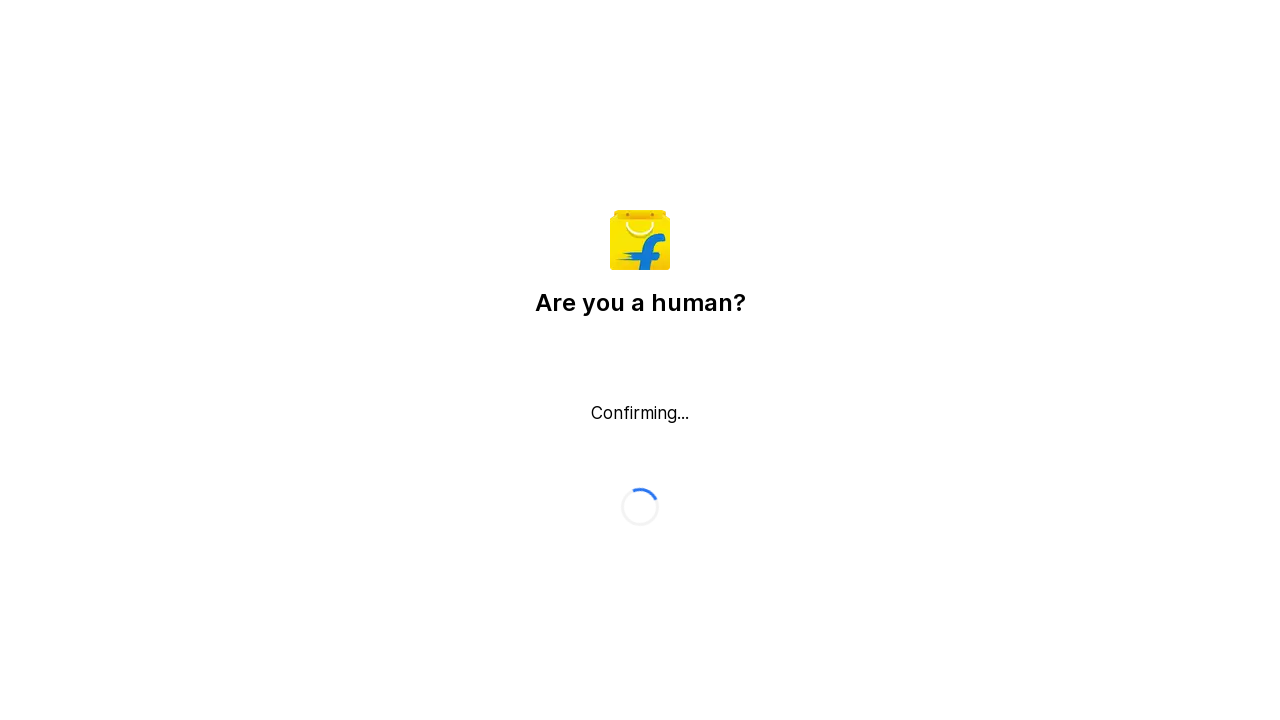

Resized browser window to 100x200 pixels
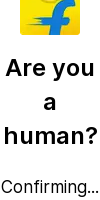

Waited 1000ms to observe window resize changes
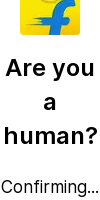

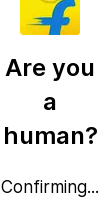